Tests browser window management functionality including maximize, minimize, fullscreen modes, and setting custom window position and size.

Starting URL: https://techproeducation.com

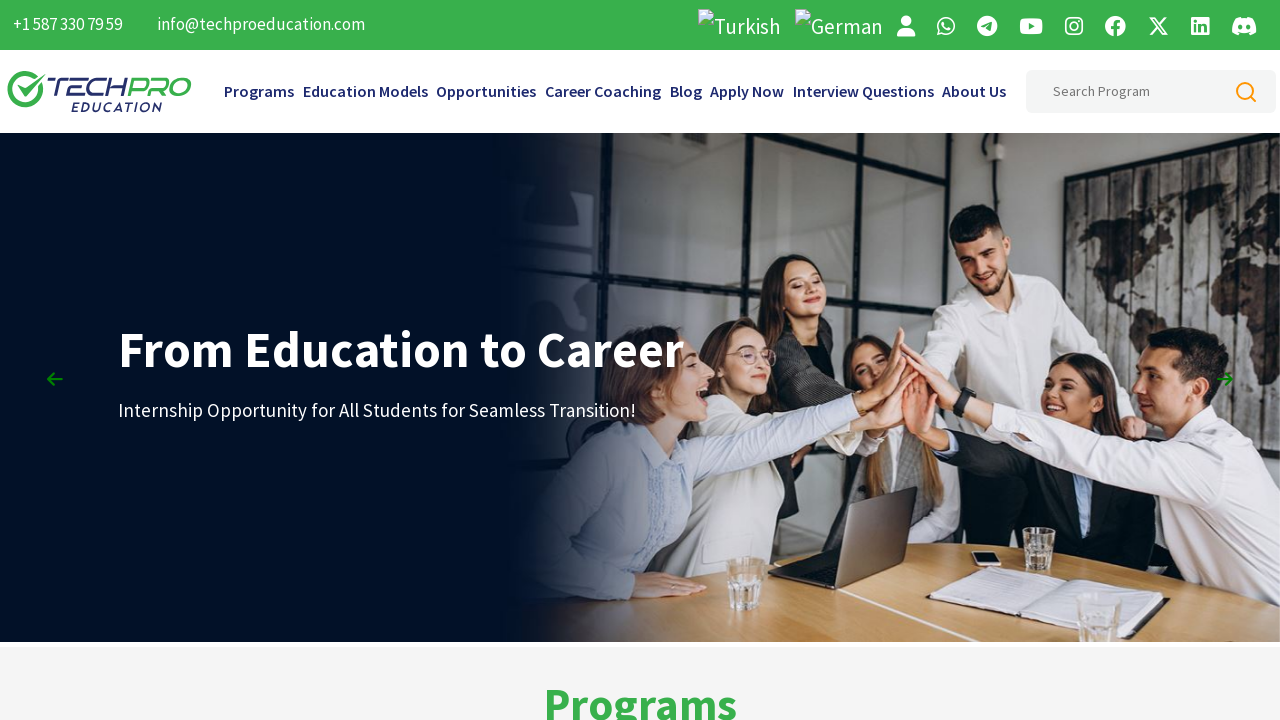

Retrieved initial viewport size
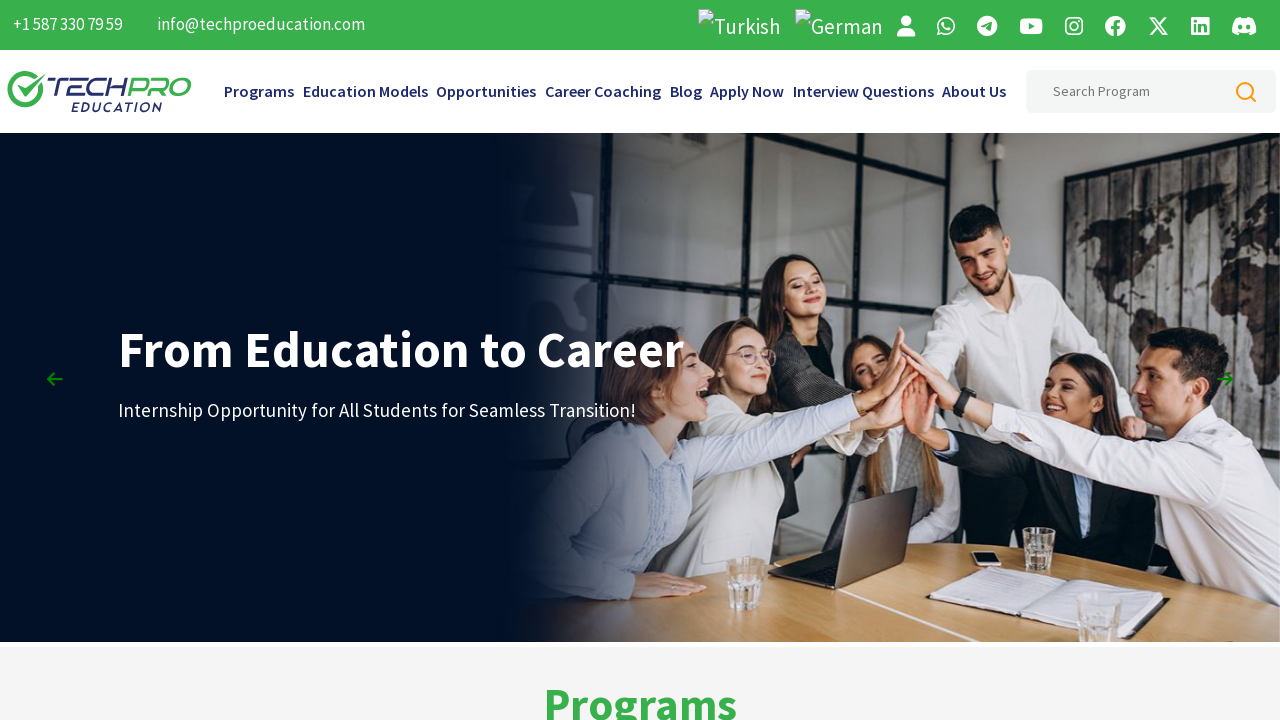

Set viewport to maximize mode (1920x1080)
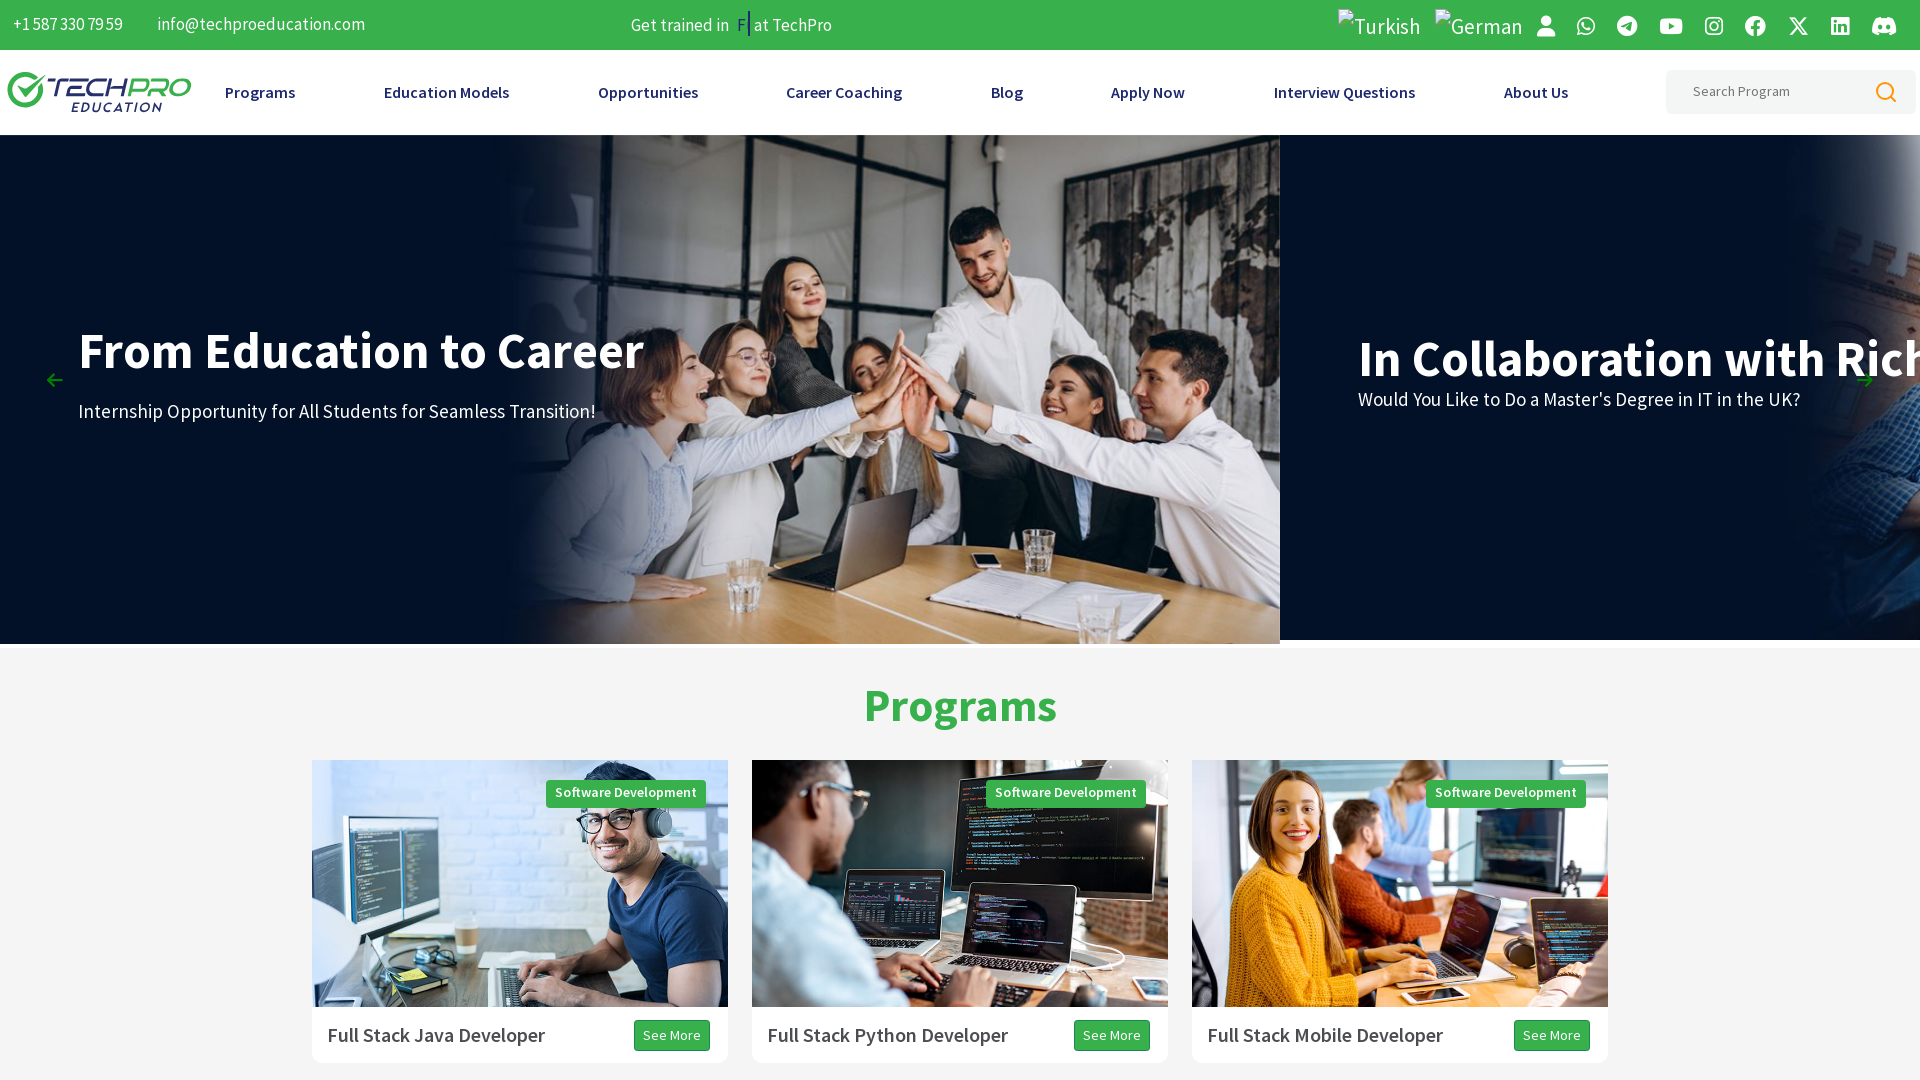

Waited 3 seconds to observe maximized window
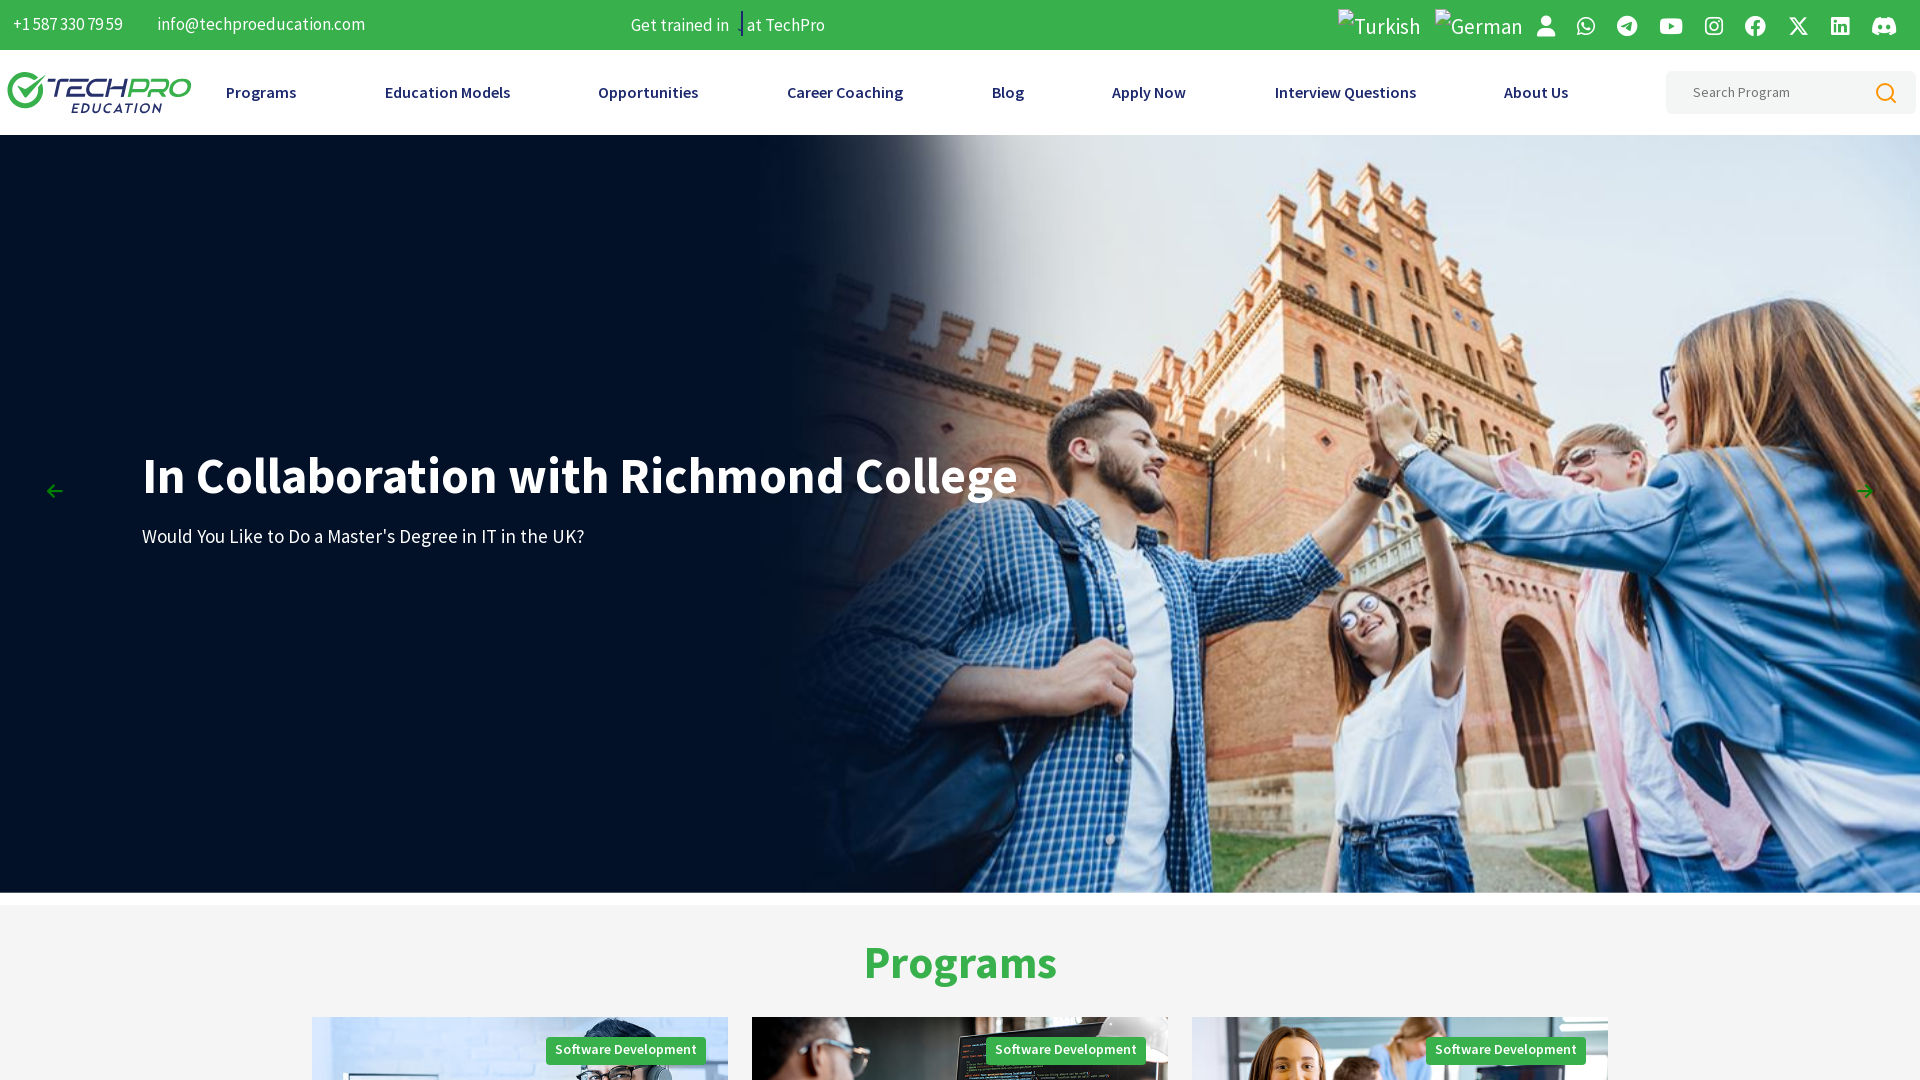

Set viewport to simulate minimize mode (800x600)
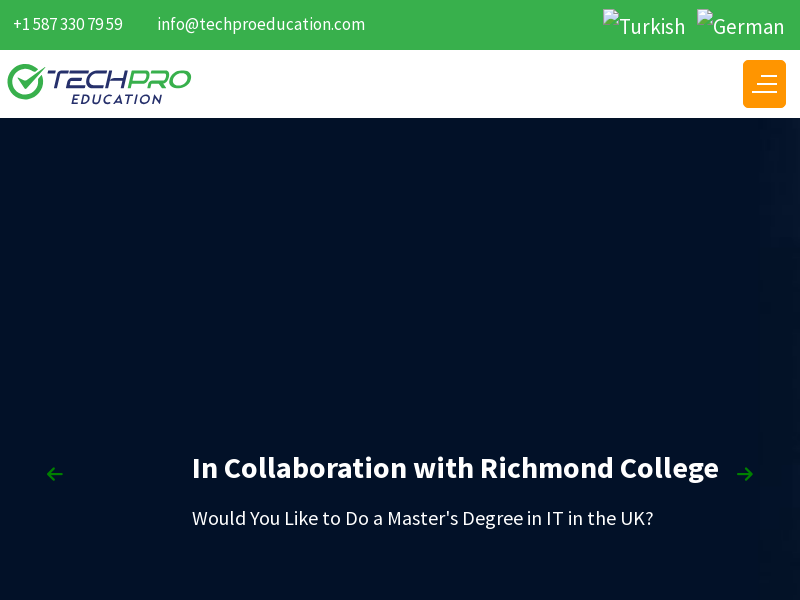

Waited 3 seconds to observe minimized window
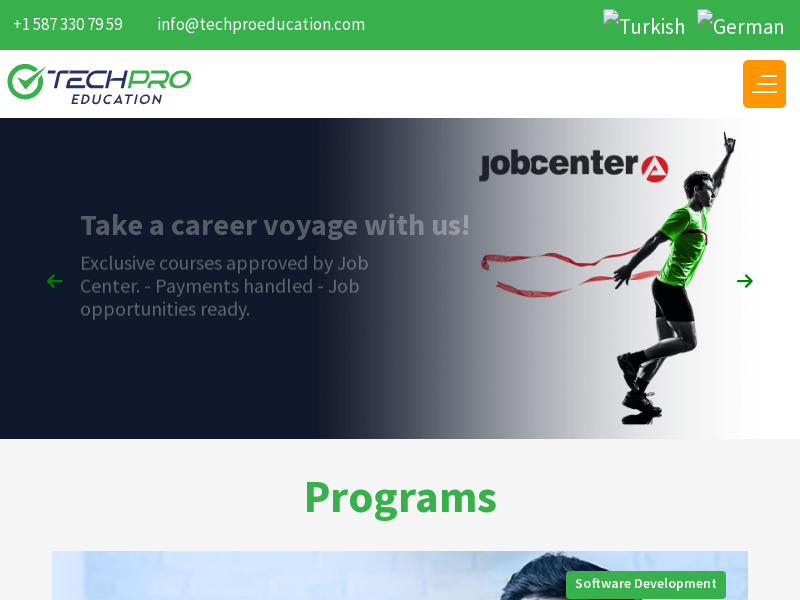

Set viewport to fullscreen mode (1920x1080)
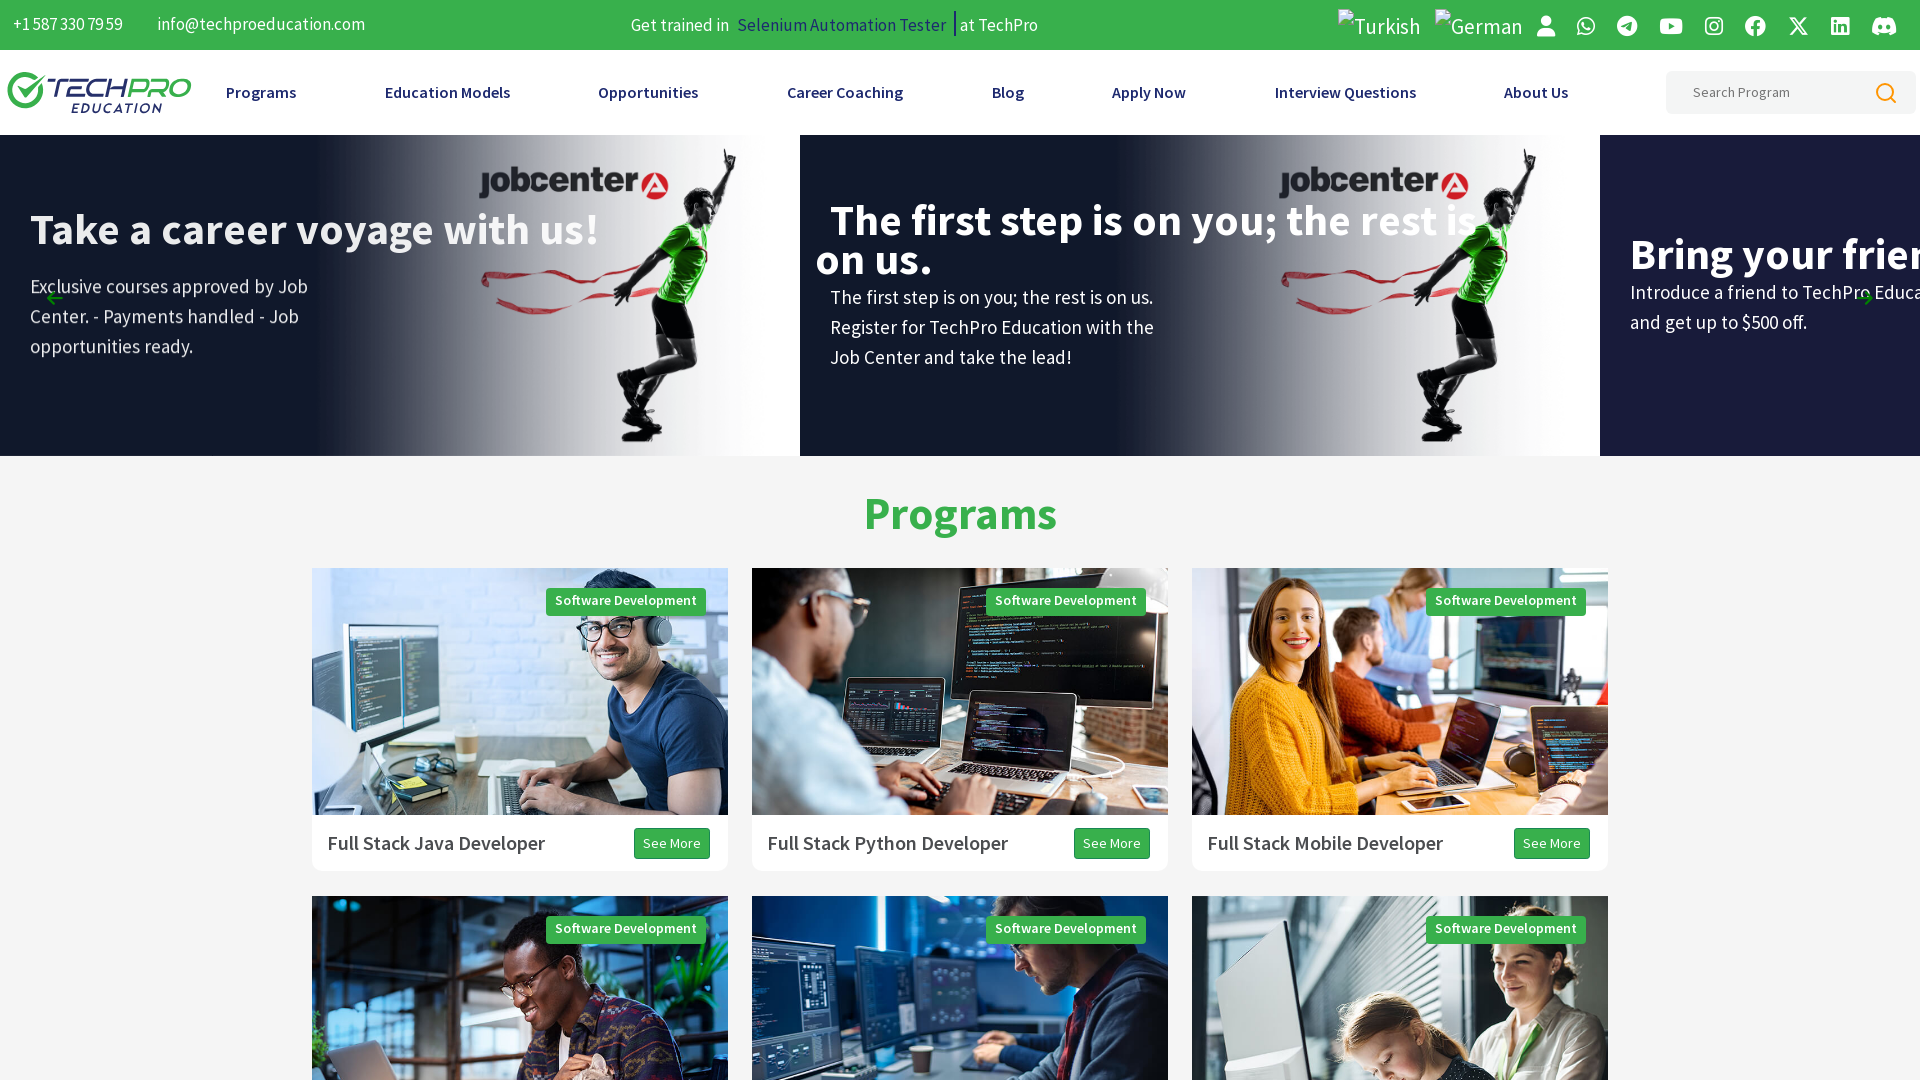

Waited 3 seconds to observe fullscreen window
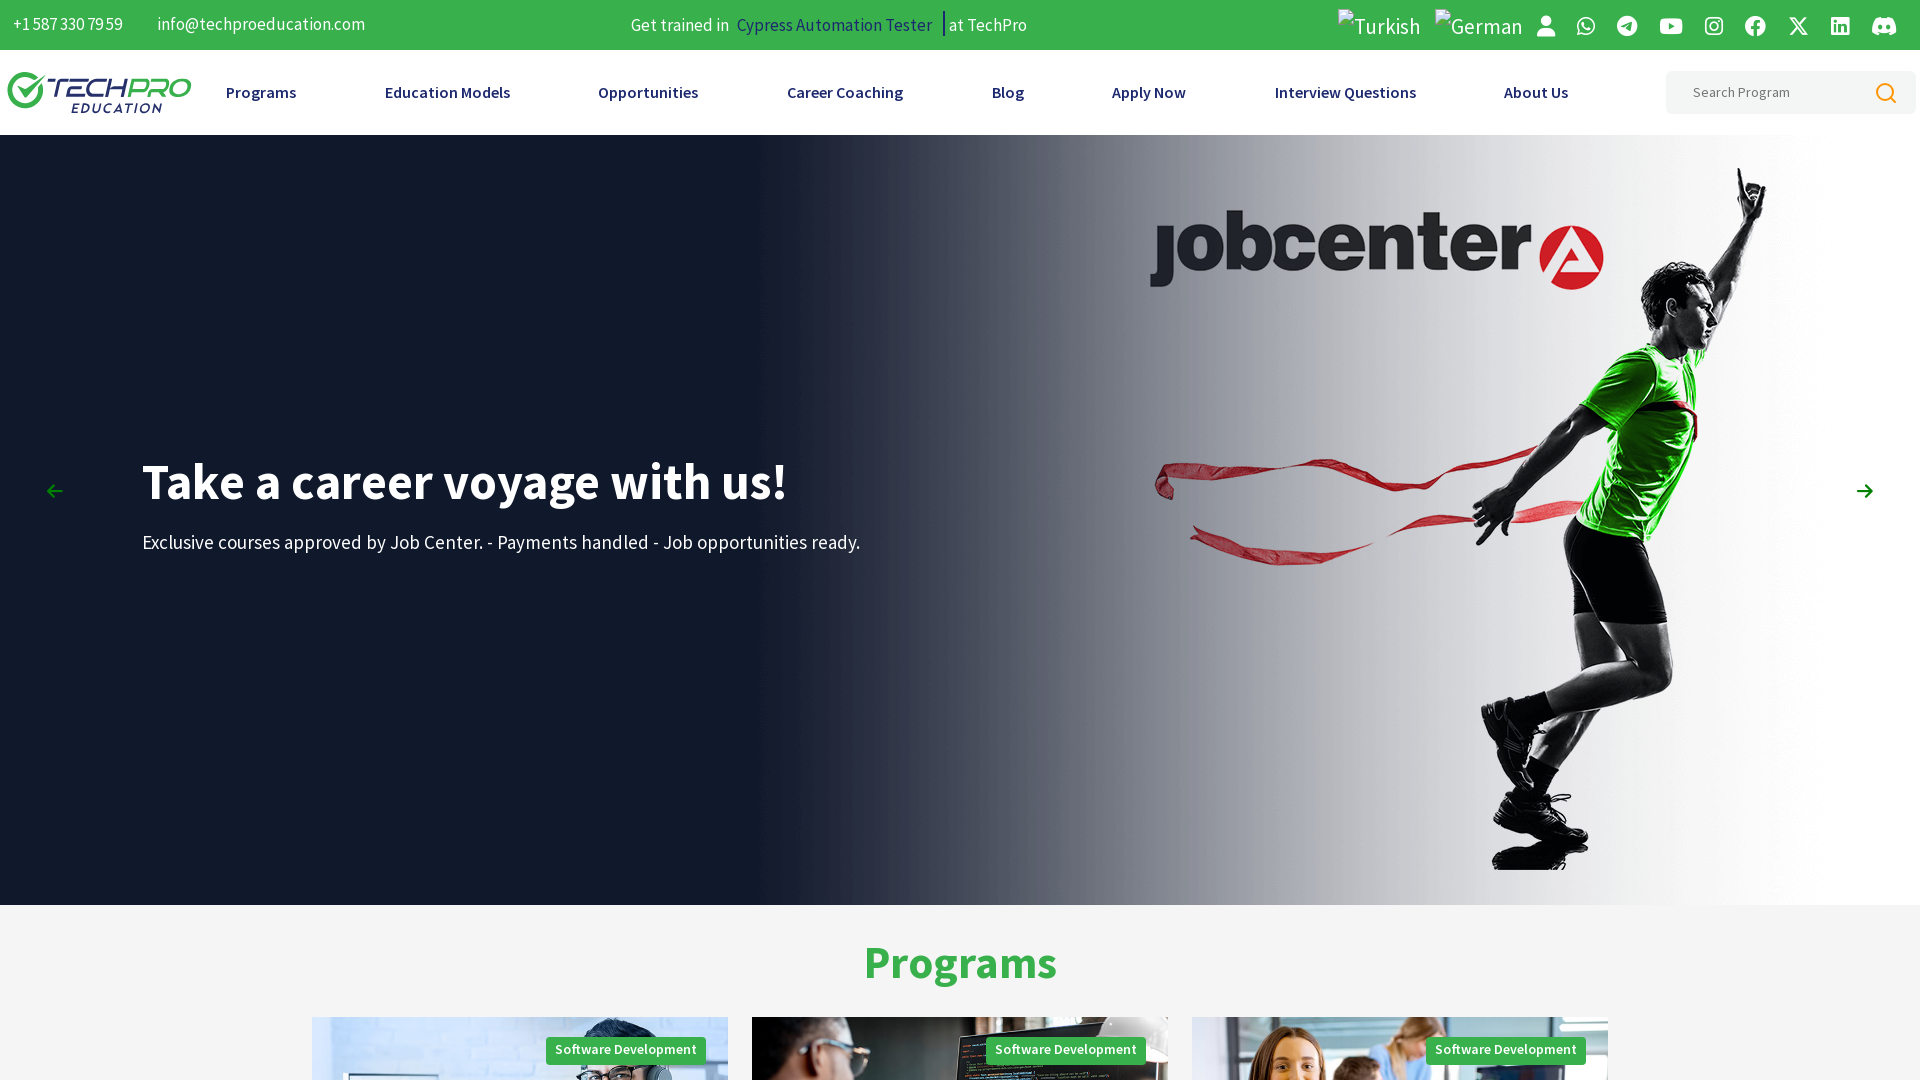

Set viewport to custom size (600x600)
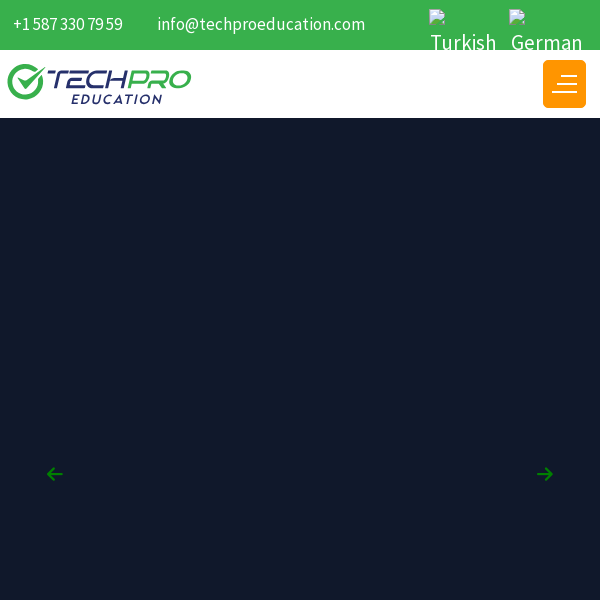

Waited 3 seconds to observe final custom window size
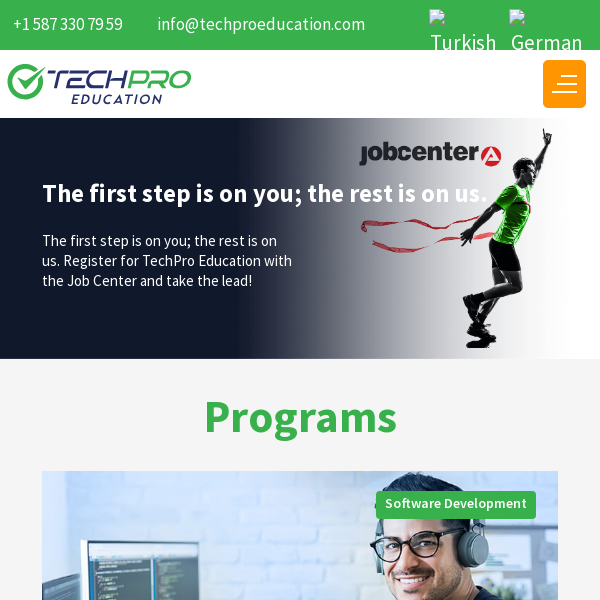

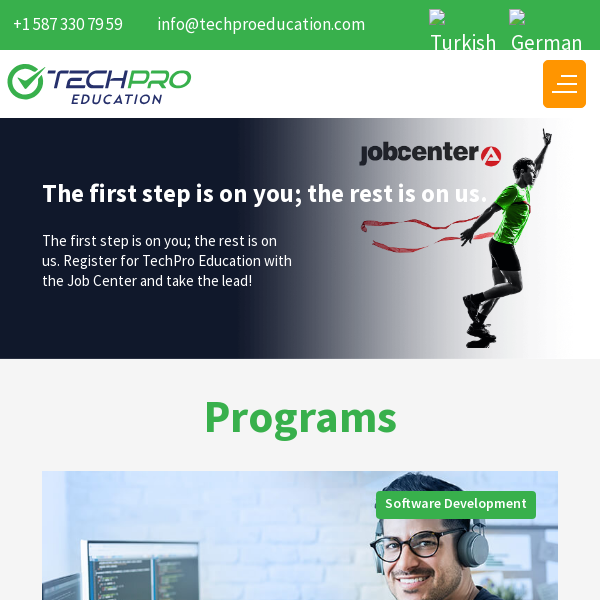